Tests static dropdown functionality by selecting "Selenium" option and validating the selection

Starting URL: https://codenboxautomationlab.com/practice/

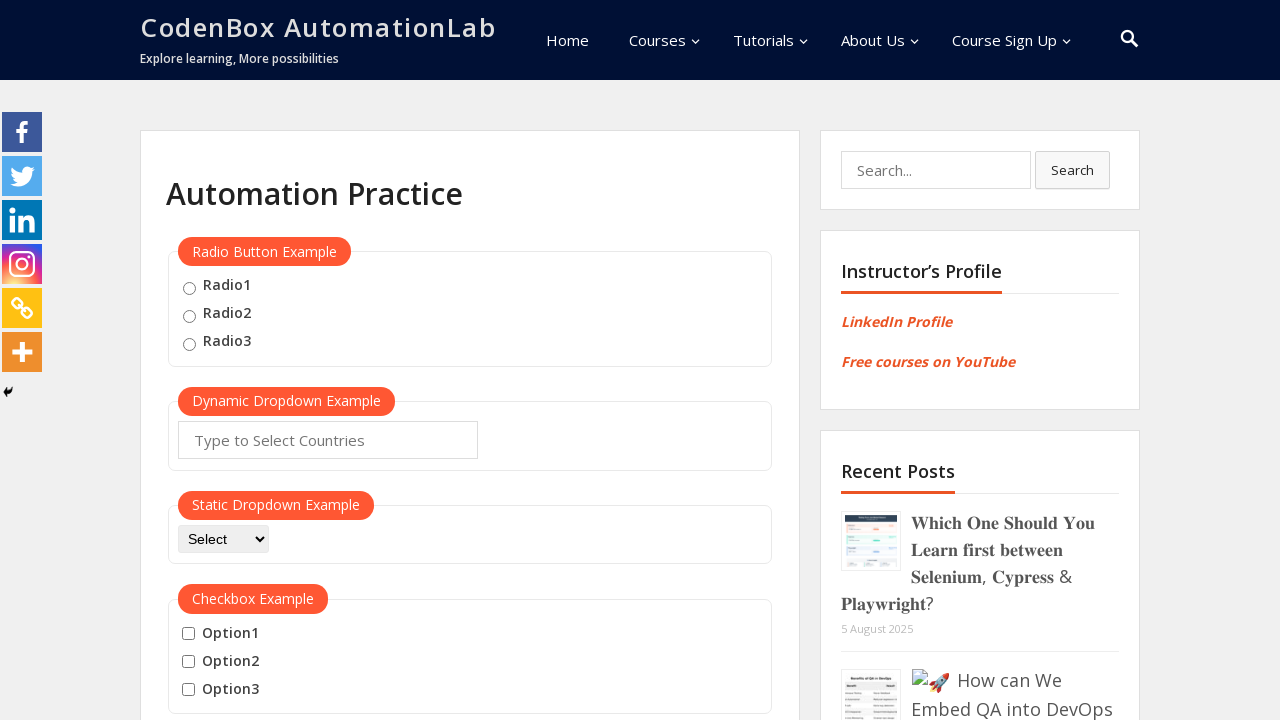

Selected 'Selenium' option from static dropdown on #dropdown-class-example
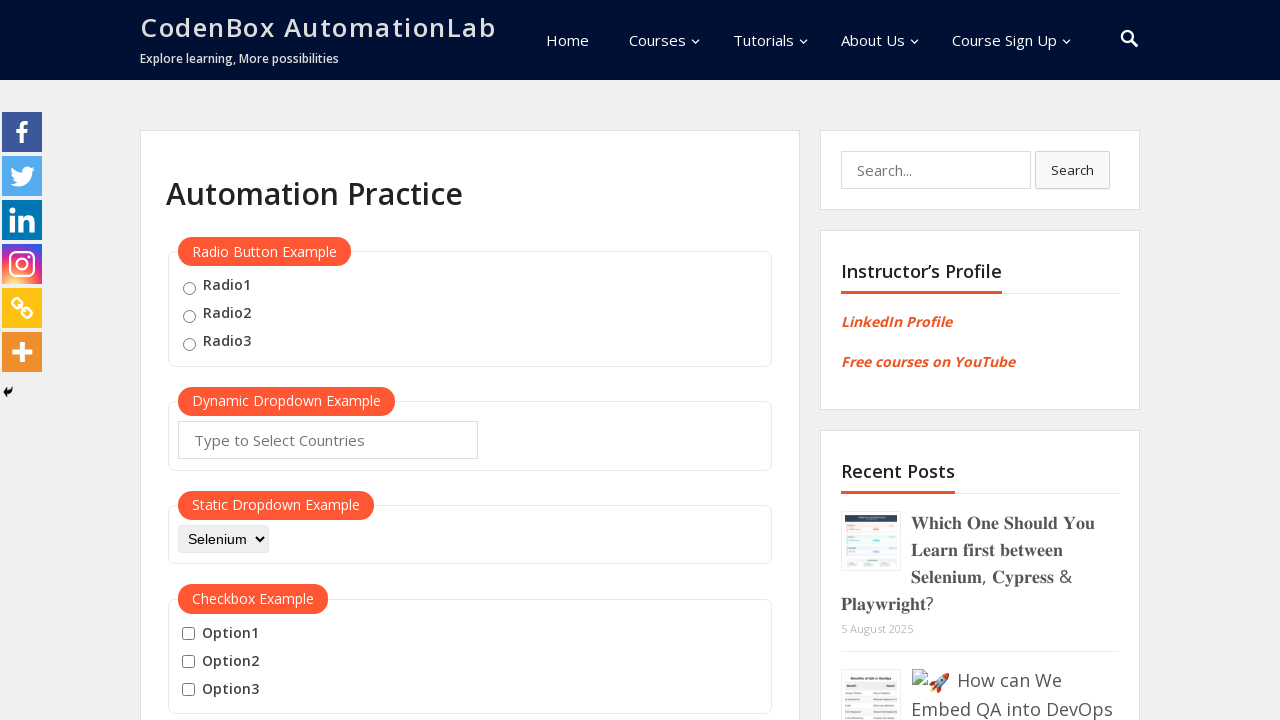

Verified that 'Selenium' option (option1) was successfully selected
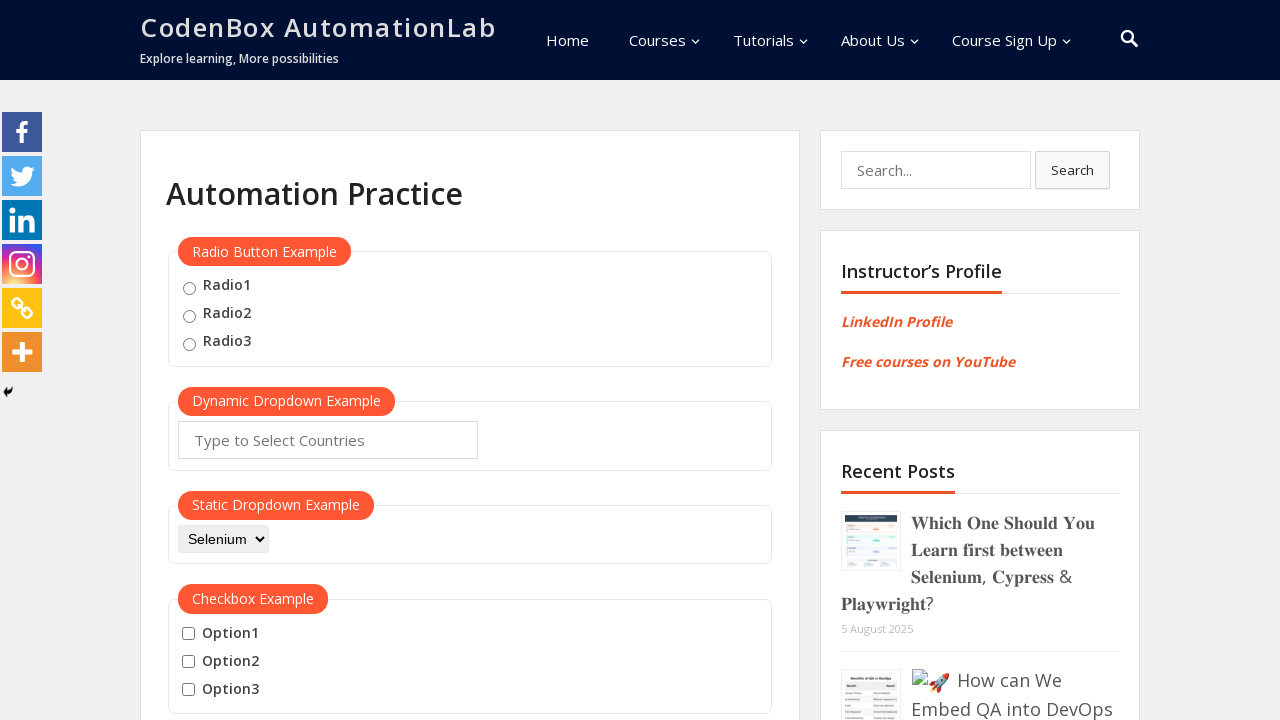

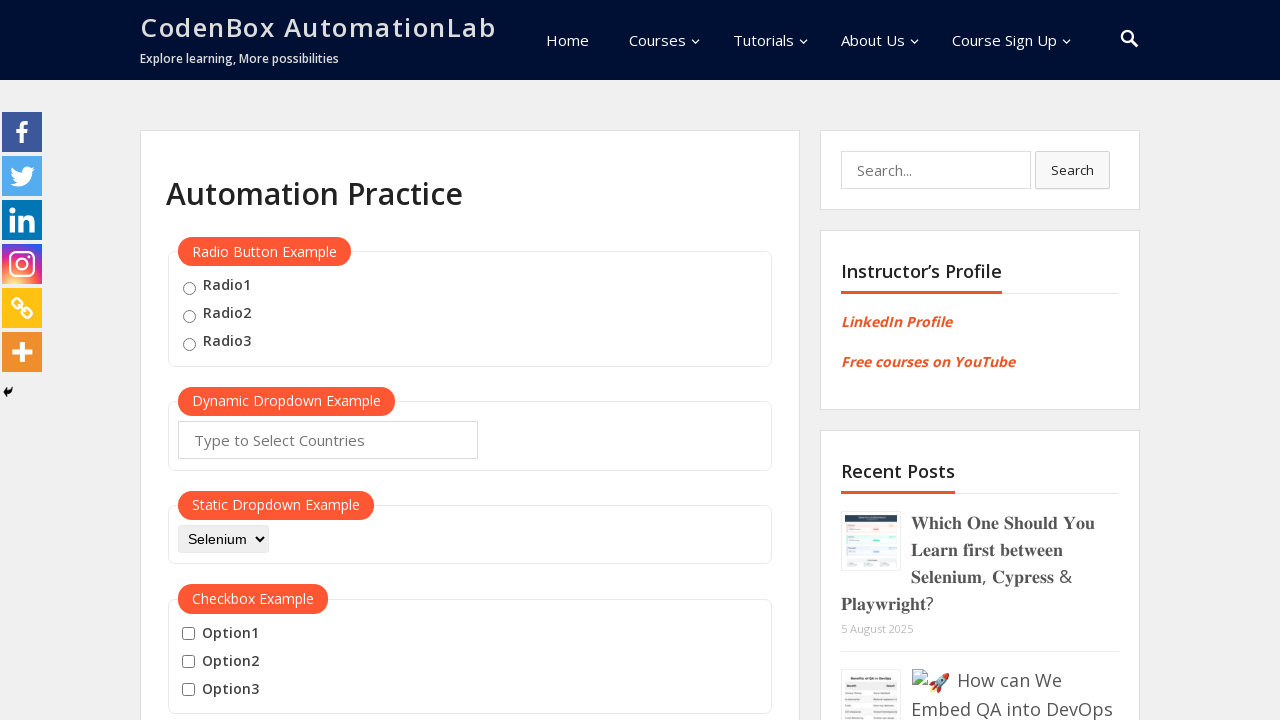